Navigates to the AdvisorShares ETFs page and verifies that the ETF tables load correctly with clickable ticker and name links.

Starting URL: https://advisorshares.com/etfs/

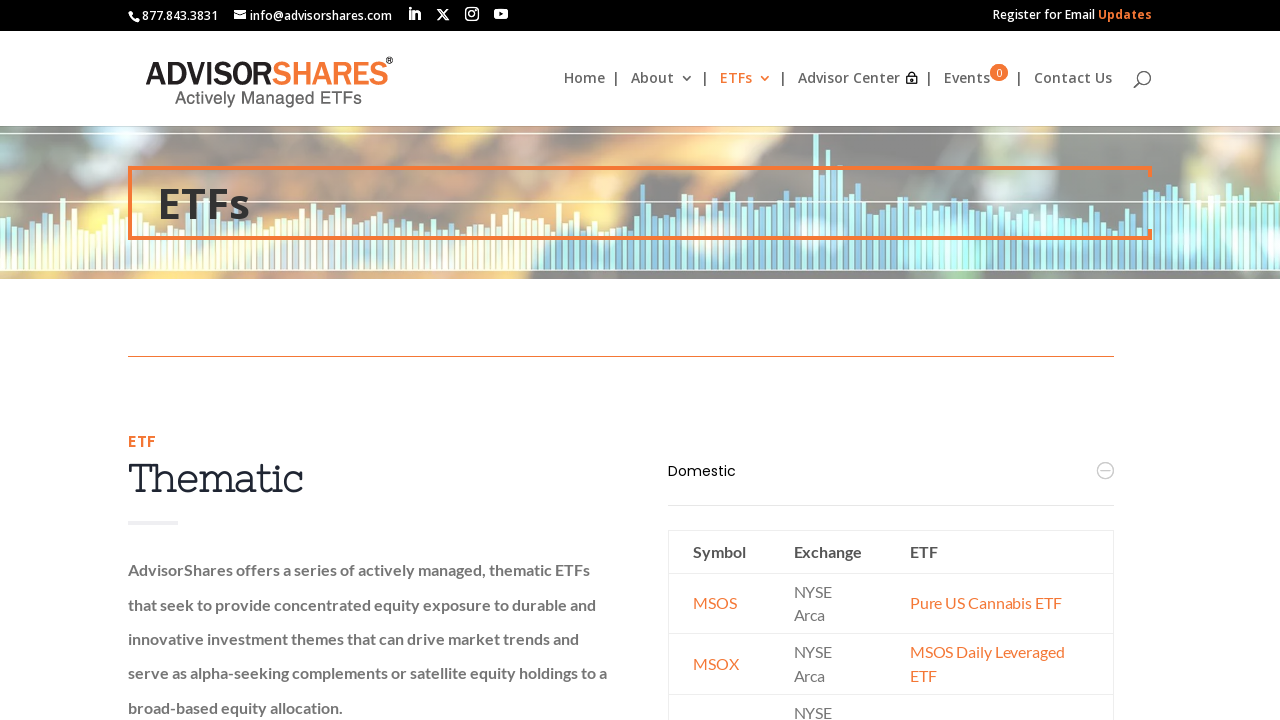

ETF table body (tbody) loaded on AdvisorShares ETFs page
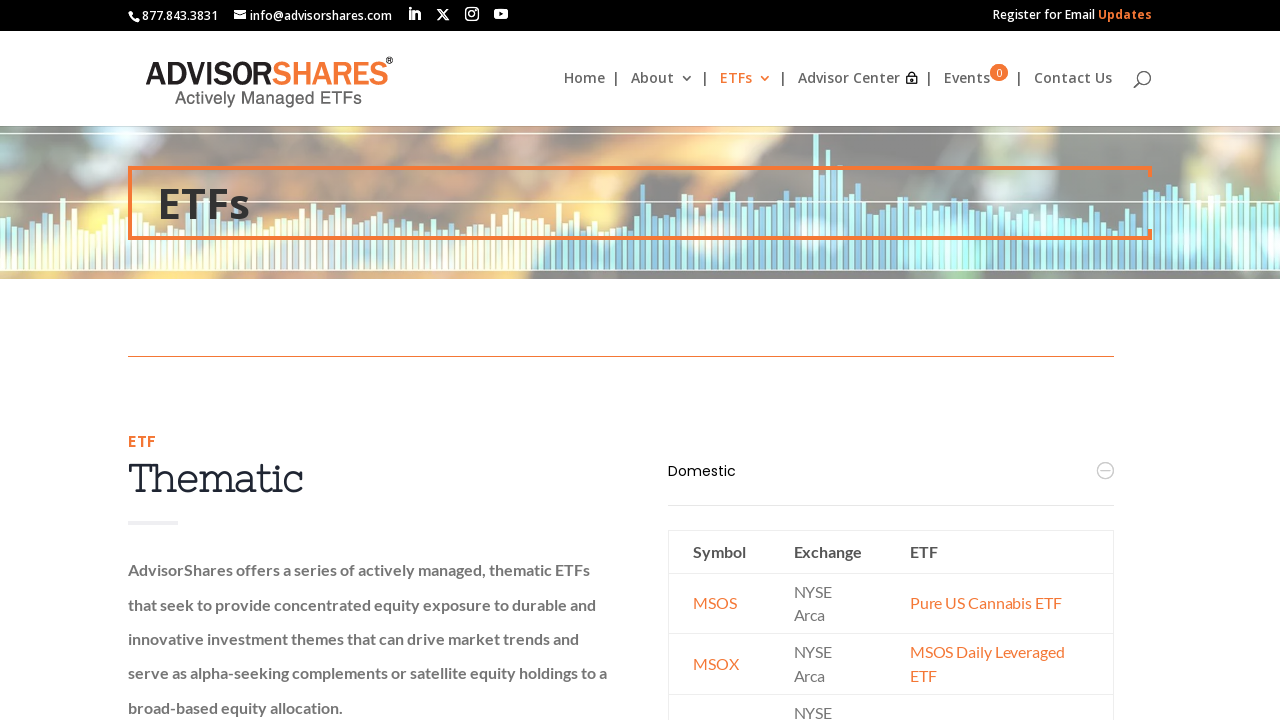

Verified that ETF ticker and name links are present in table rows
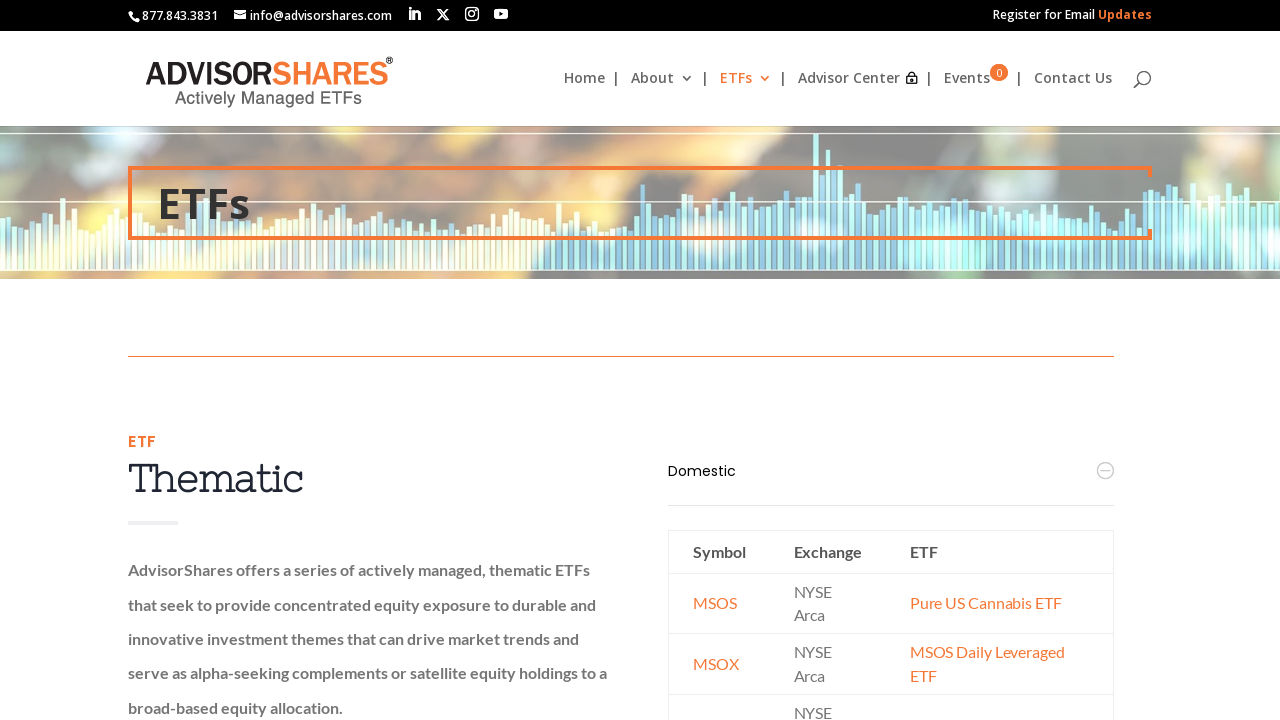

Clicked the first ETF ticker link to verify interactivity at (715, 603) on tbody tr a >> nth=0
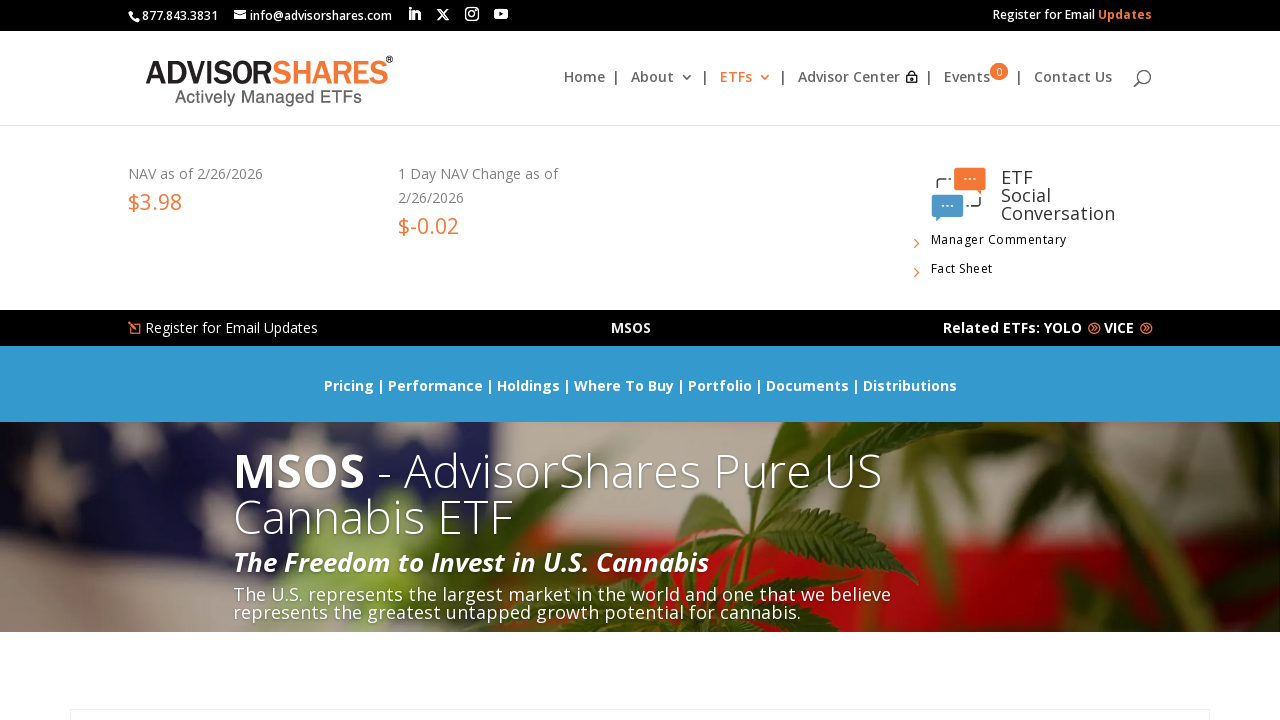

Navigation completed after clicking ETF link
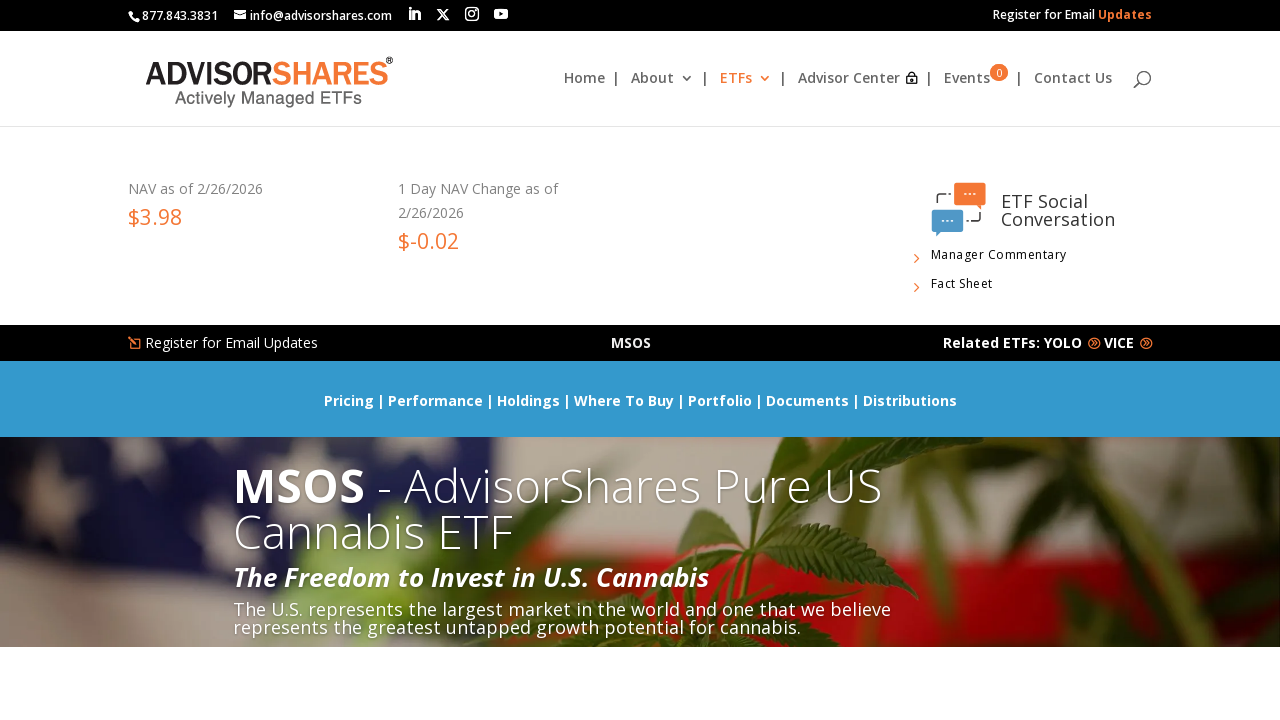

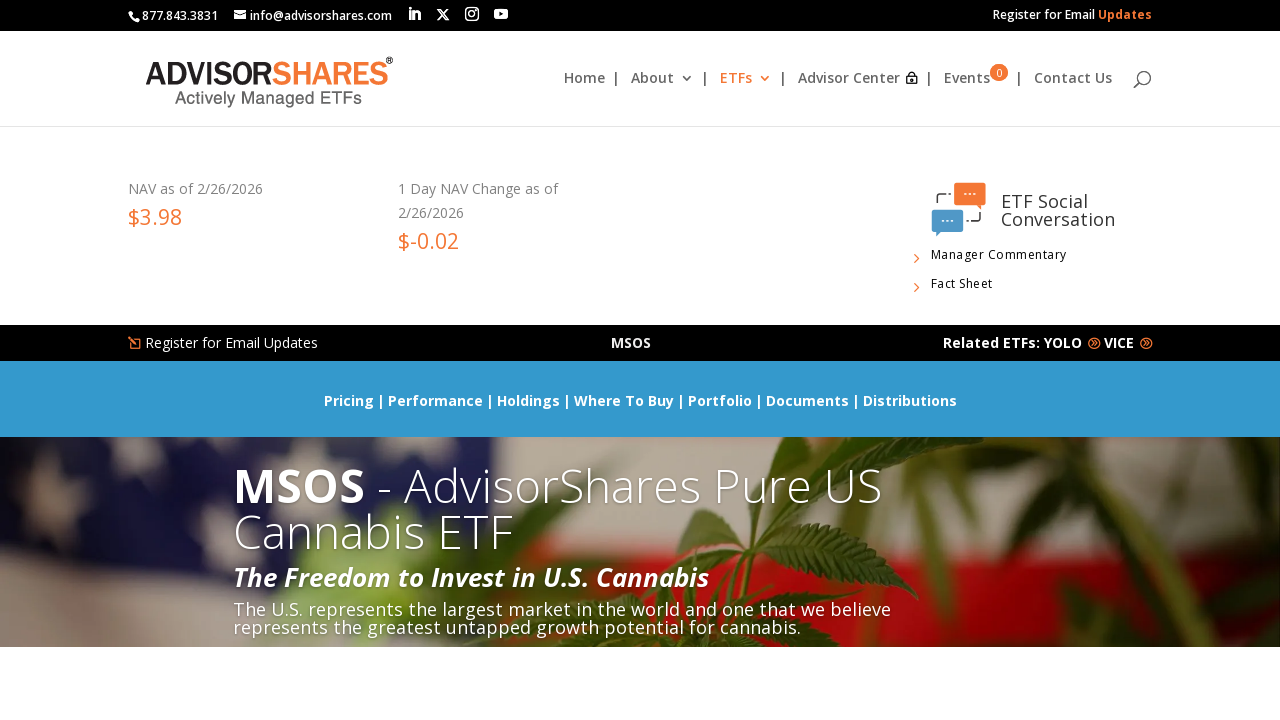